Navigates to the Selenium HQ website and verifies the page loads by checking the title is present.

Starting URL: https://www.seleniumhq.org/

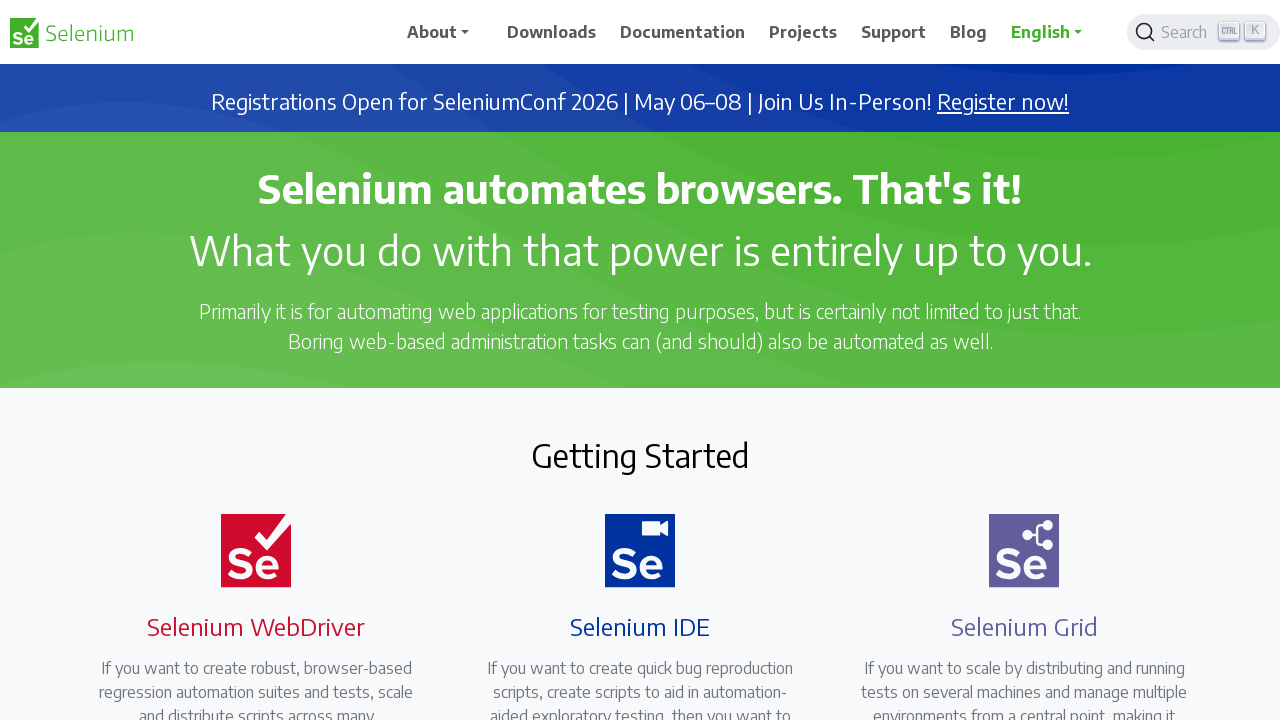

Navigated to Selenium HQ website
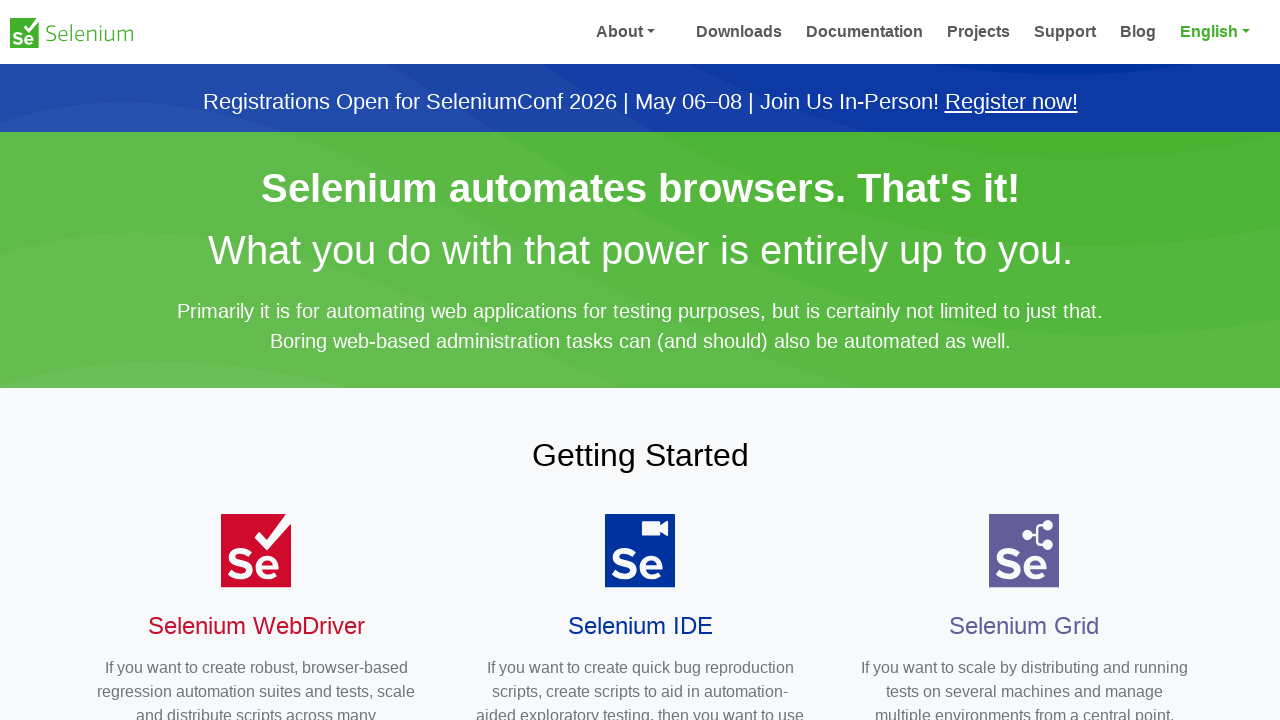

Page fully loaded (domcontentloaded state)
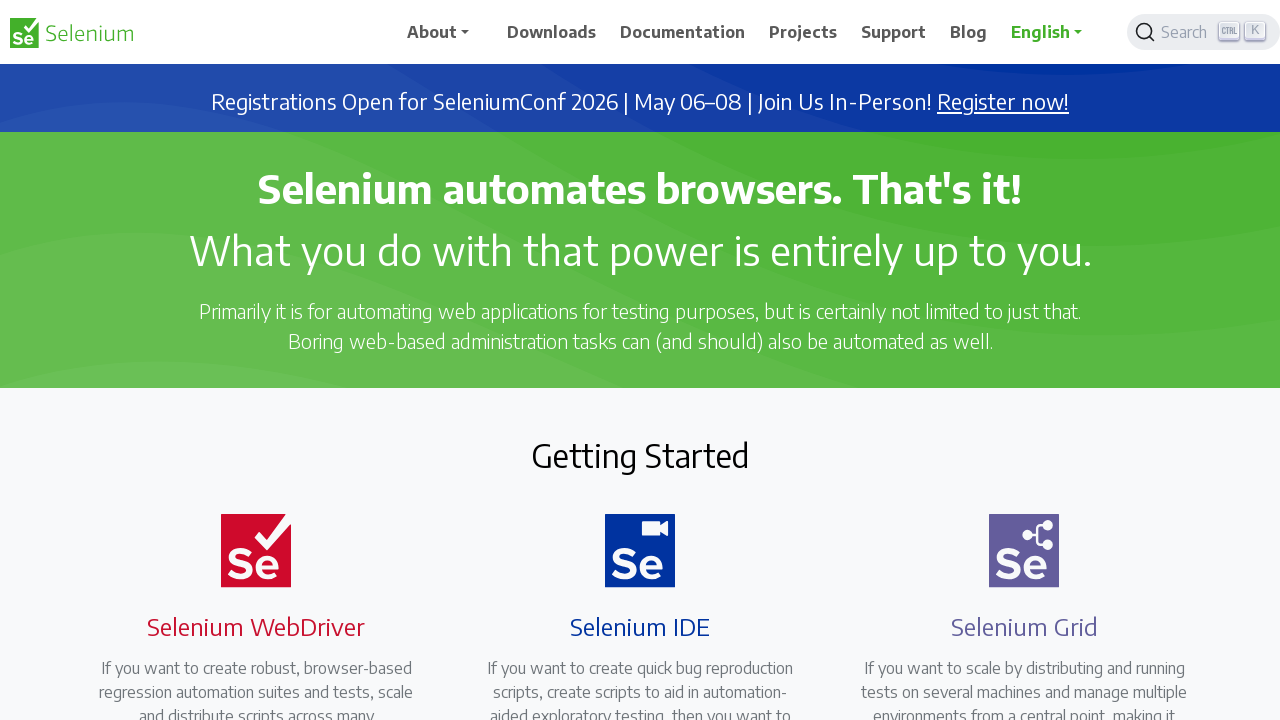

Retrieved page title
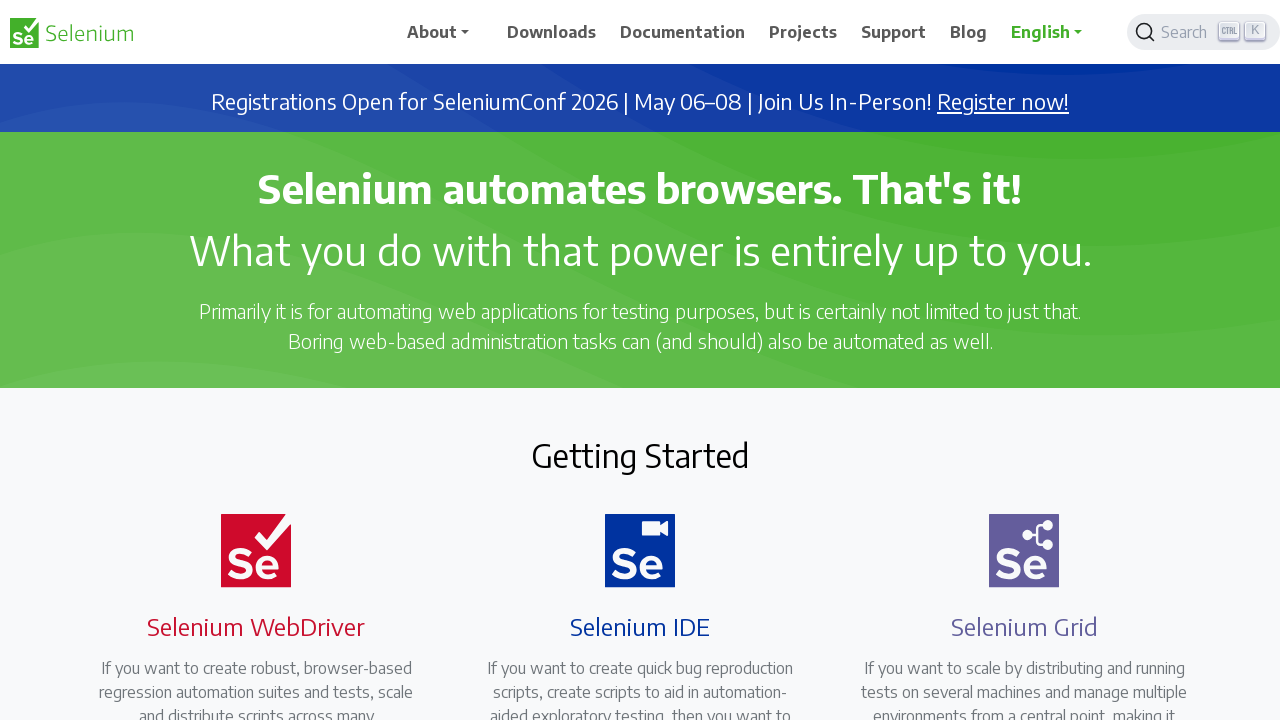

Verified page title is present and not empty
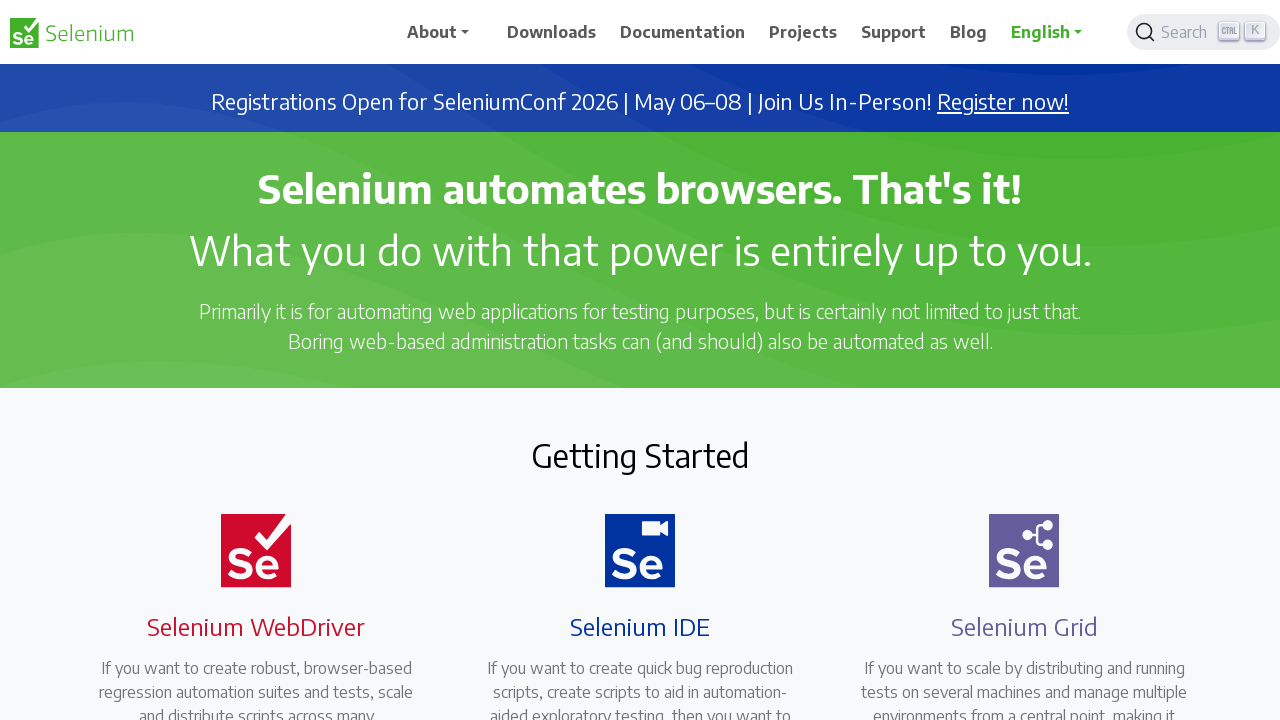

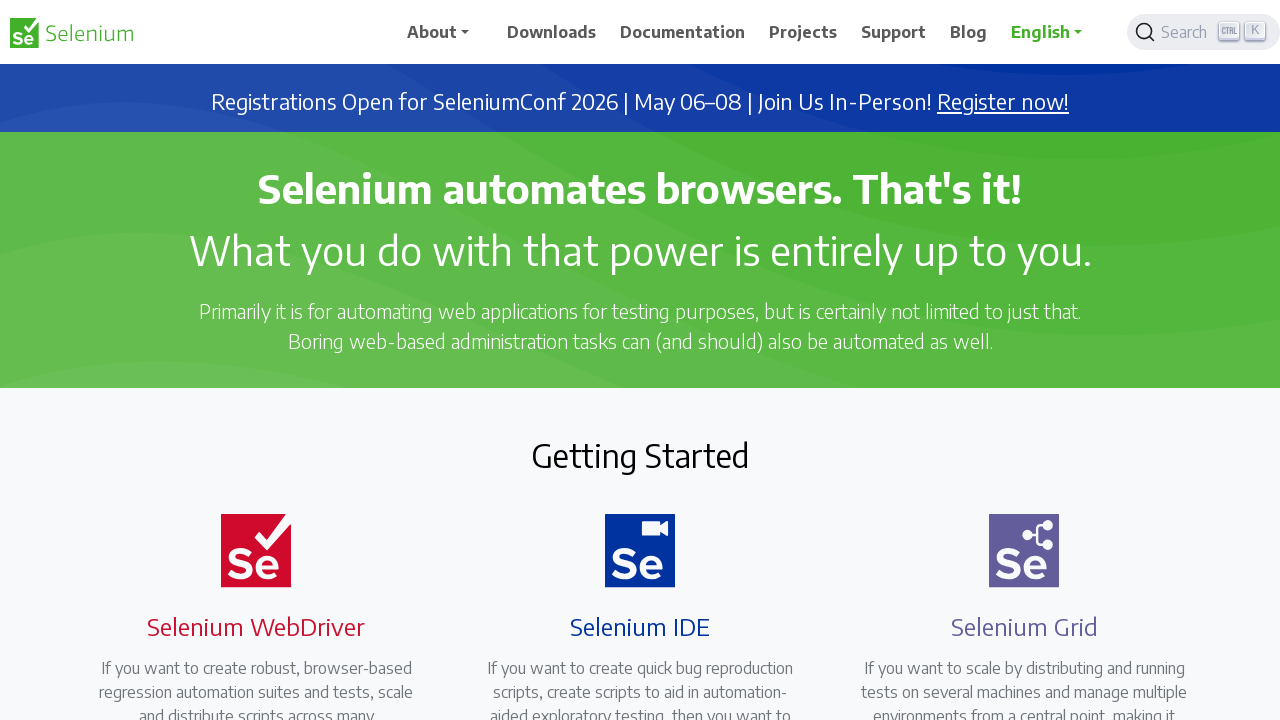